Tests that submitting with username filled but password empty shows an error message requiring password

Starting URL: https://www.saucedemo.com/

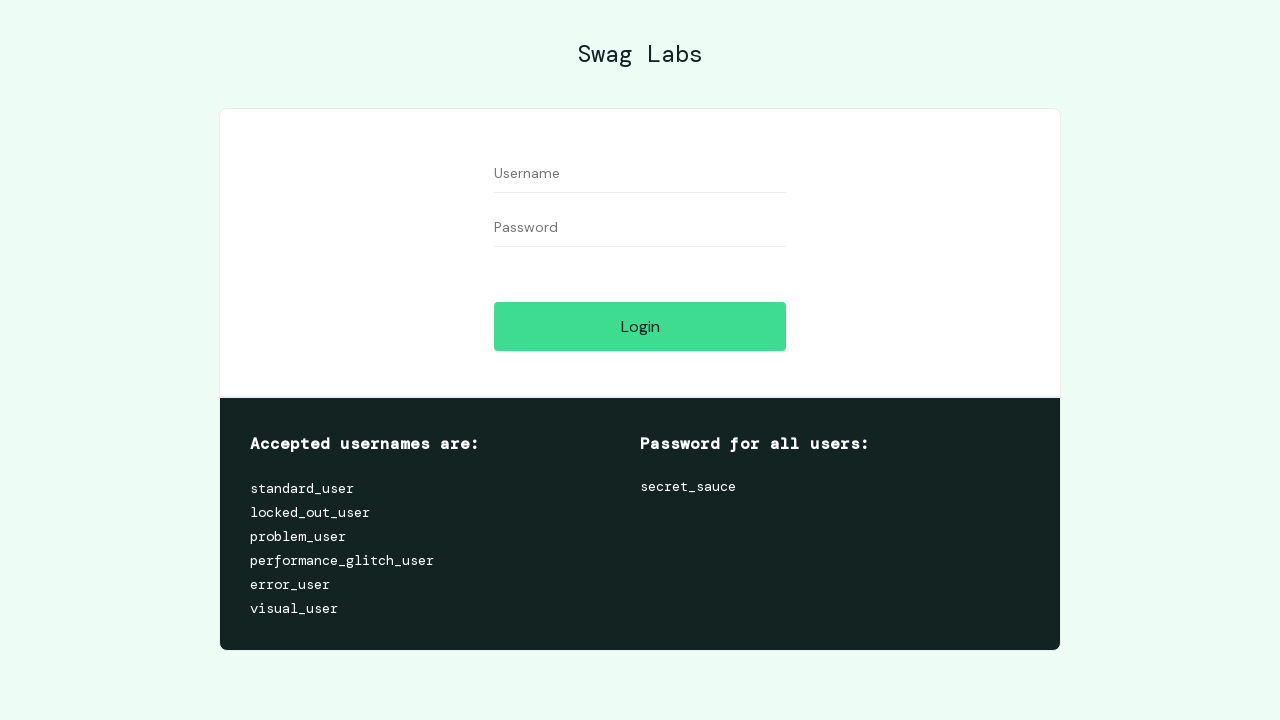

Filled username field with 'MahmutCan' on #user-name
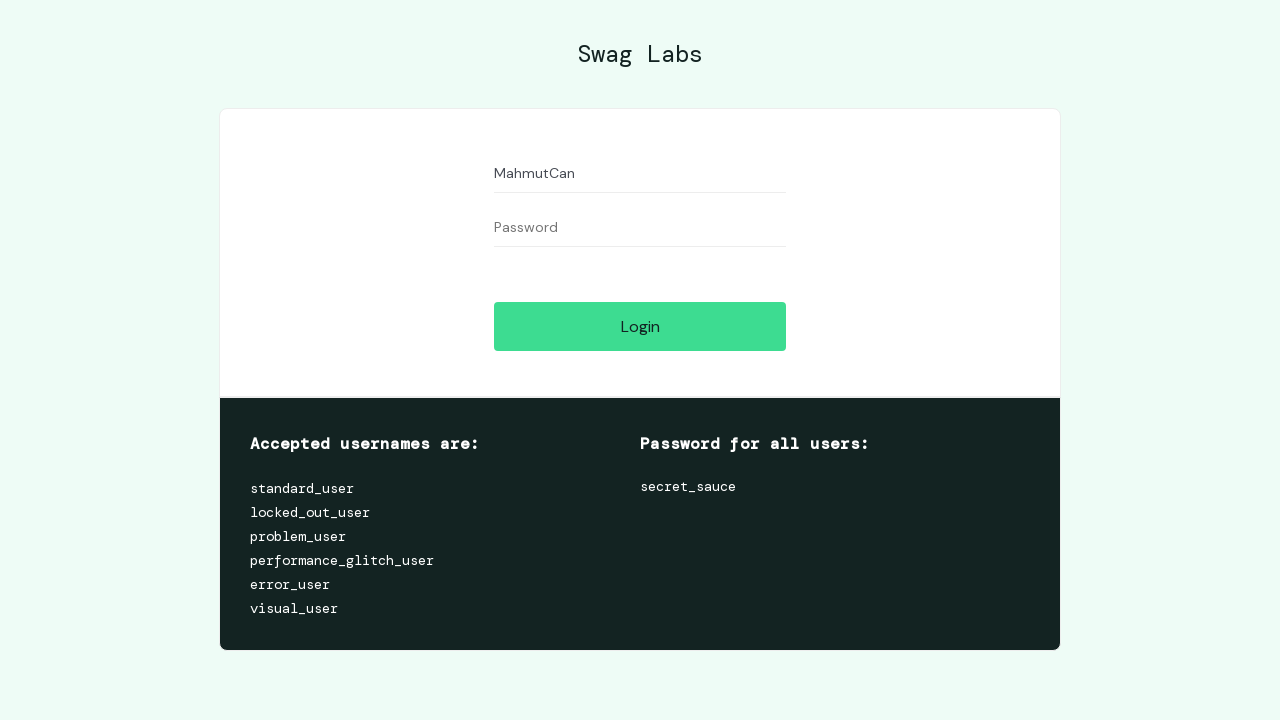

Left password field empty on #password
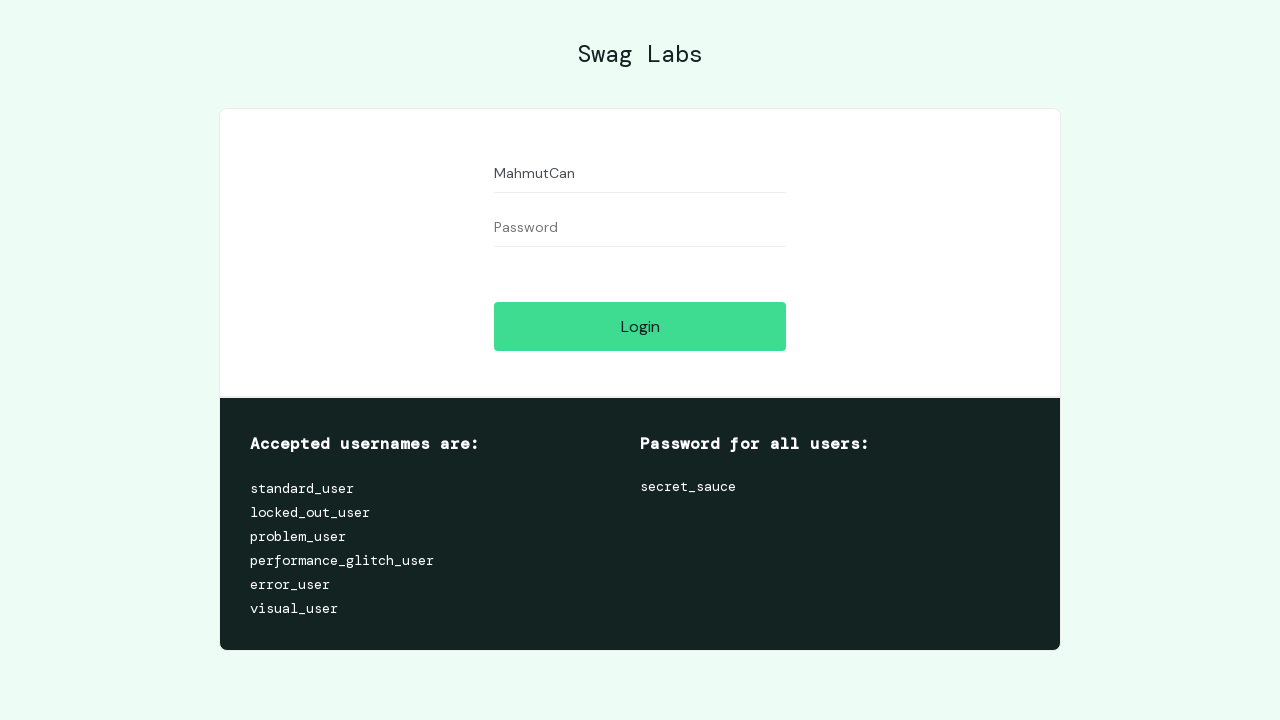

Clicked login button to submit form with blank password at (640, 326) on #login-button
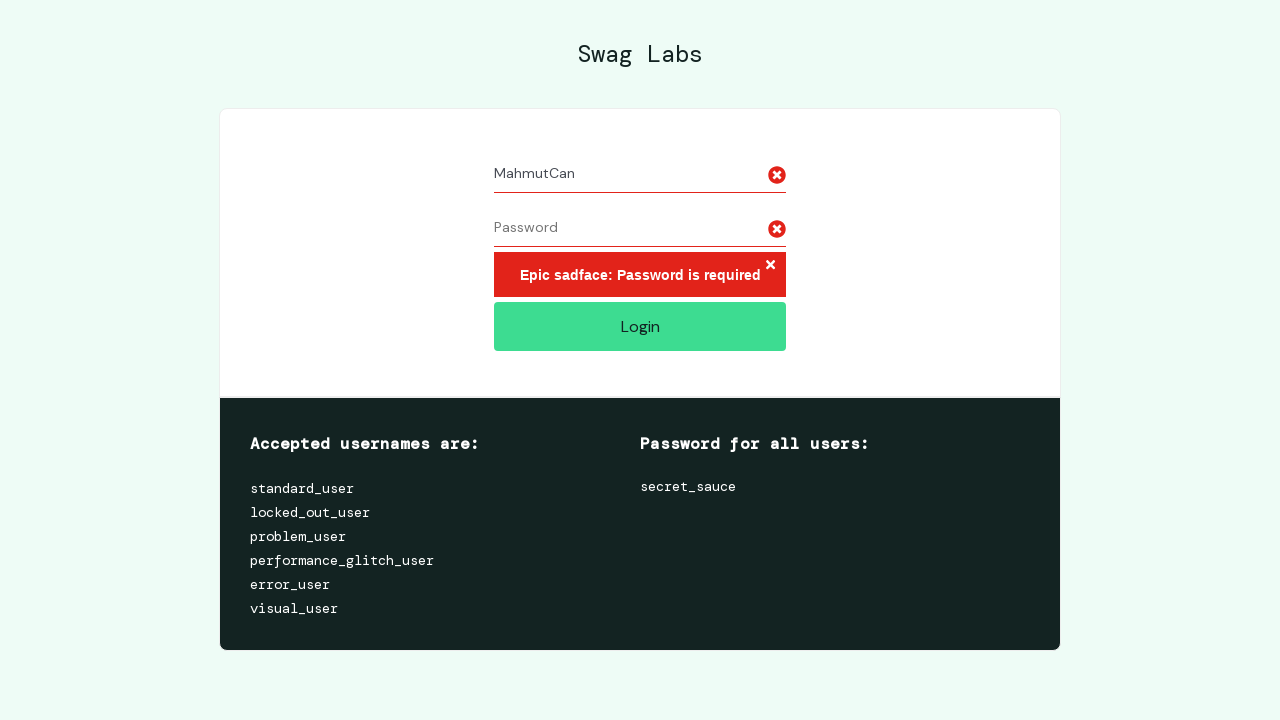

Error message appeared requiring password
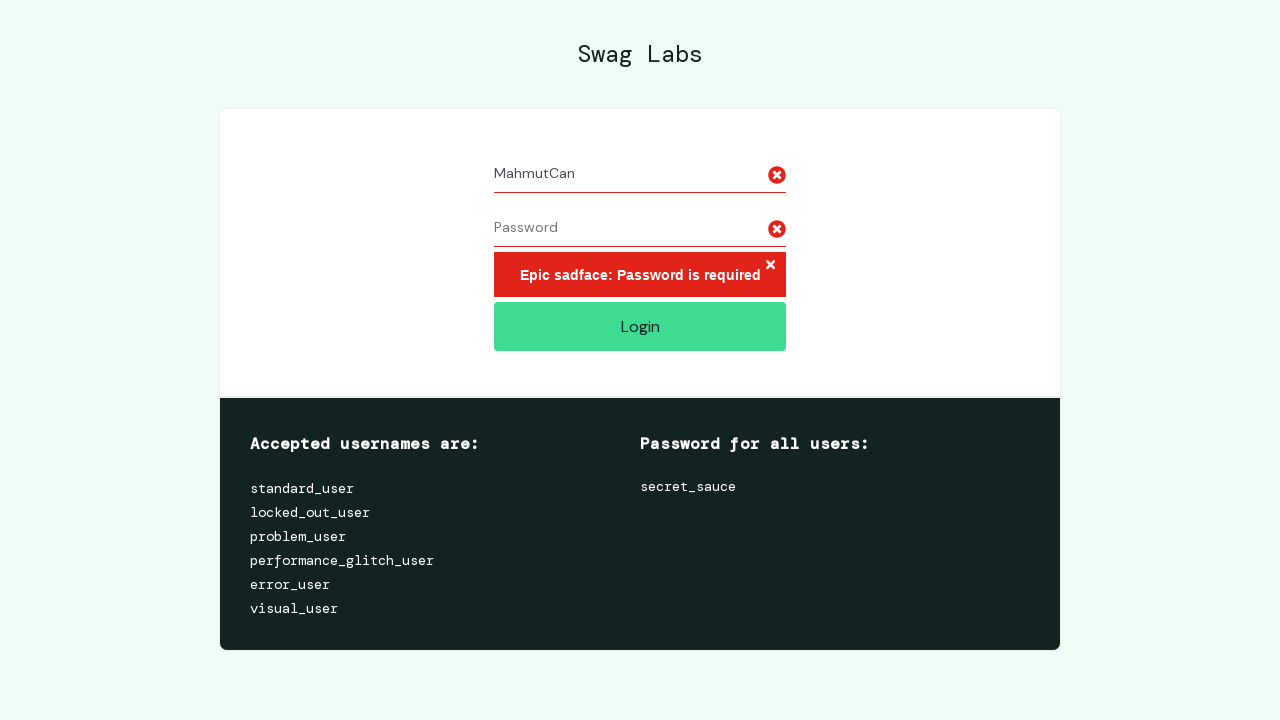

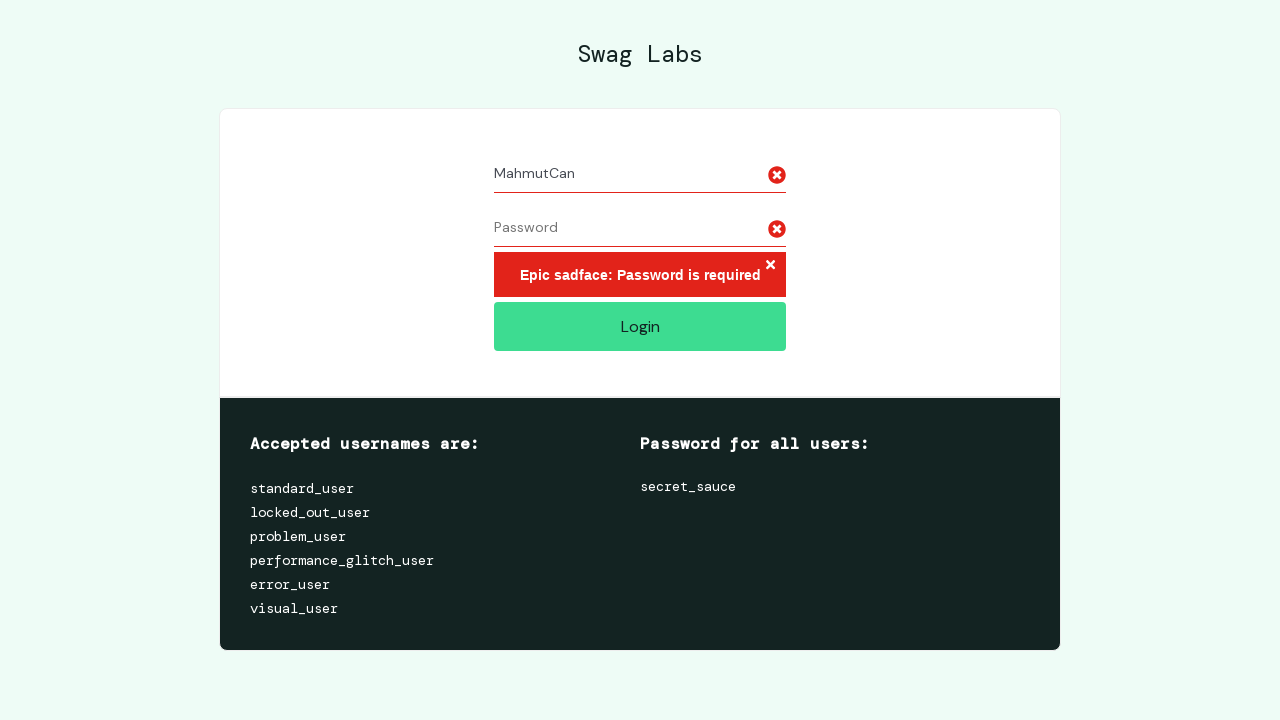